Tests Postmates restaurant search functionality by entering a delivery address and searching for a specific restaurant

Starting URL: https://www.postmates.com/

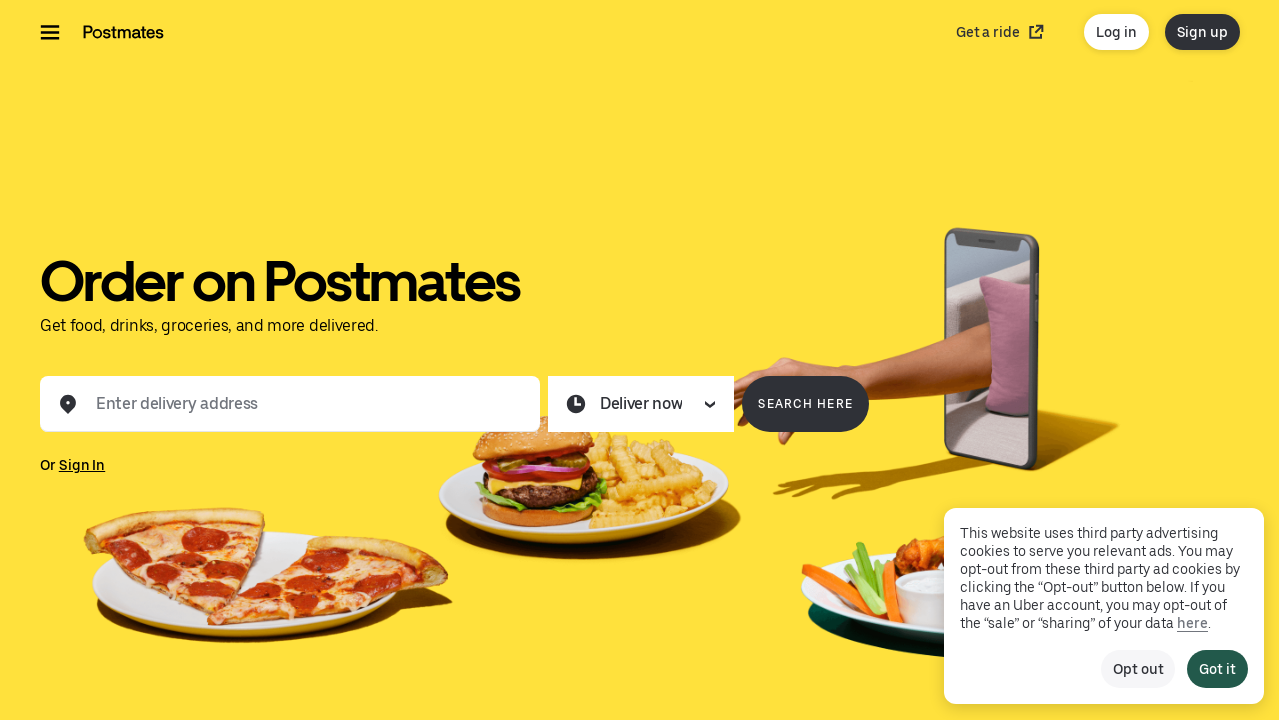

Address input field loaded
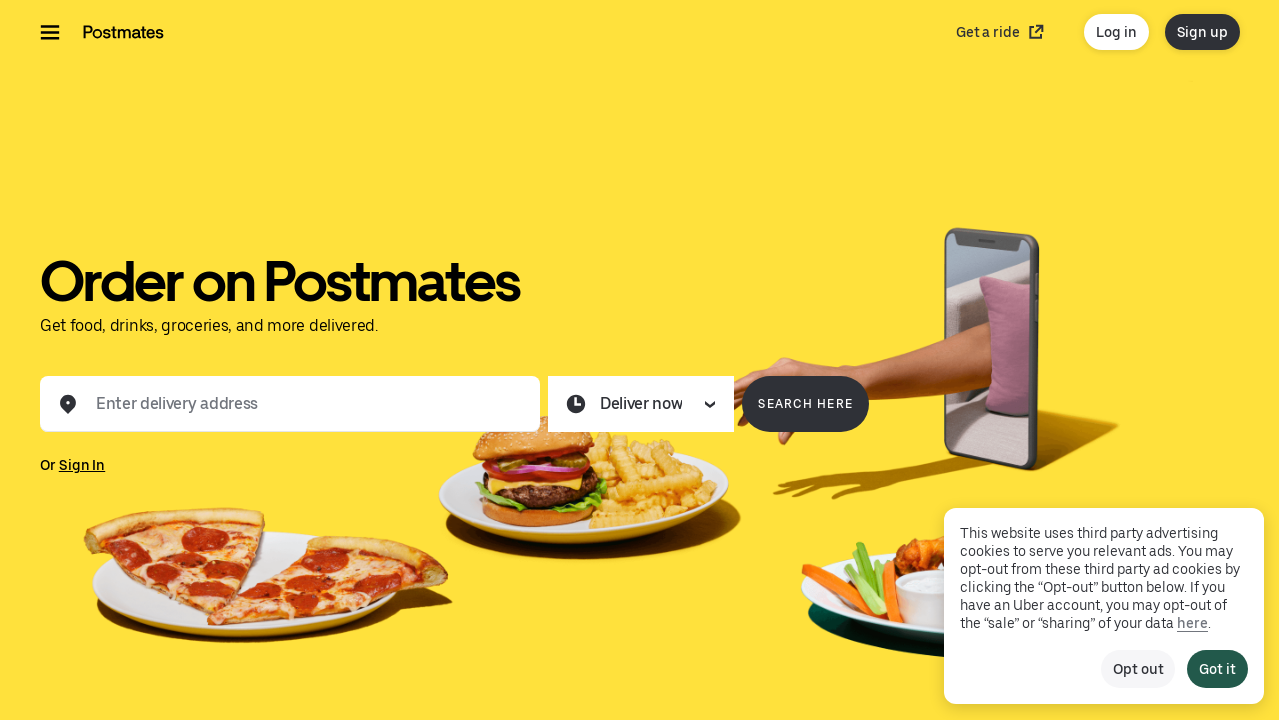

Entered delivery address 'Marietta, GA 30067' on input
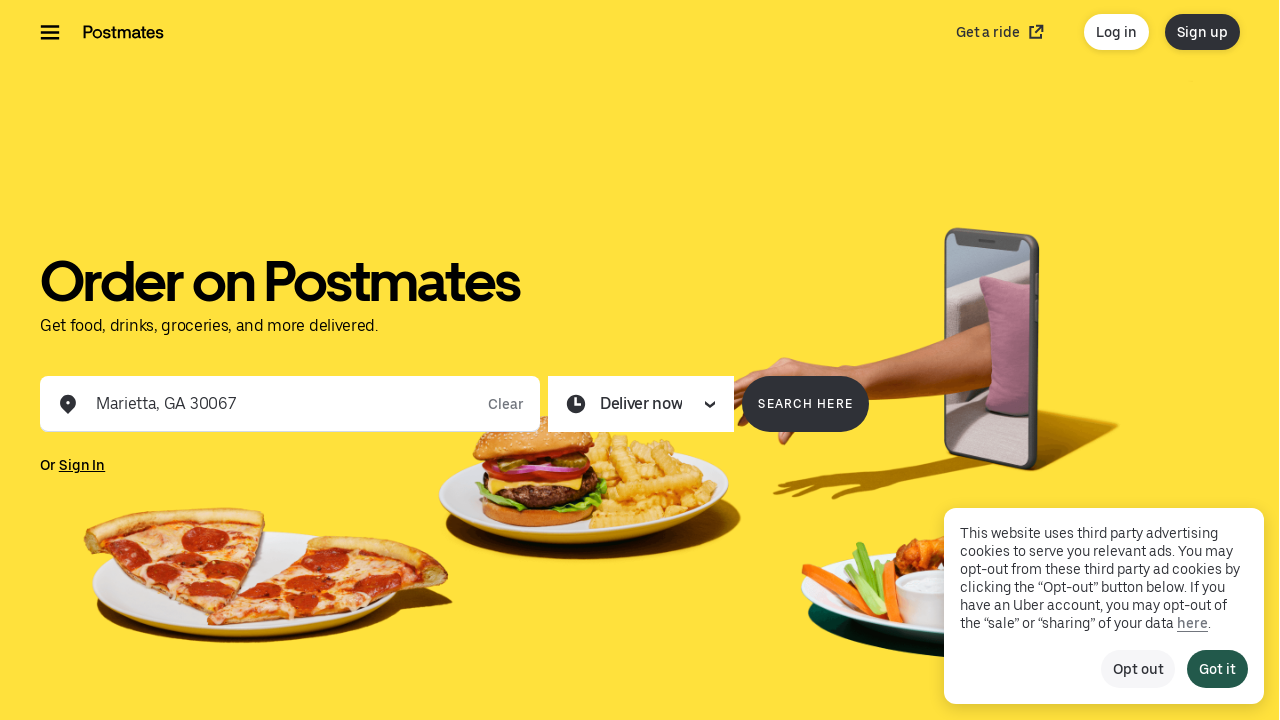

Location suggestions menu appeared
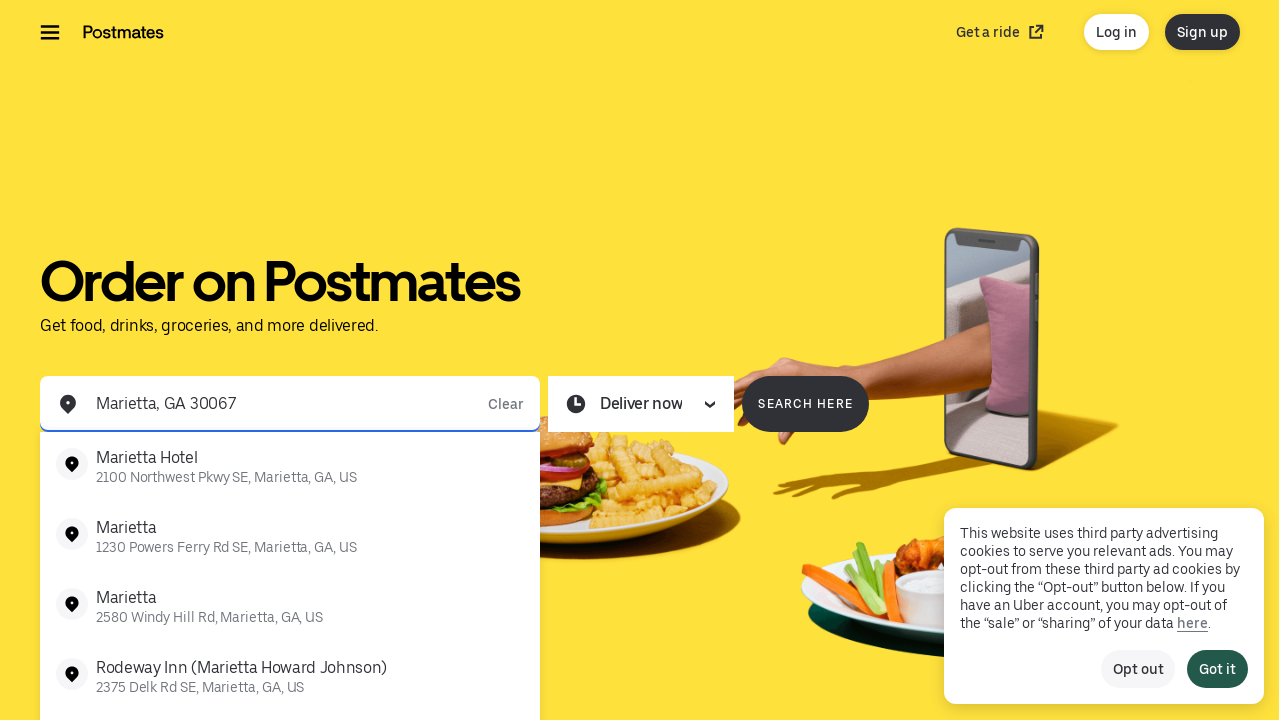

Pressed Enter to confirm delivery address on input
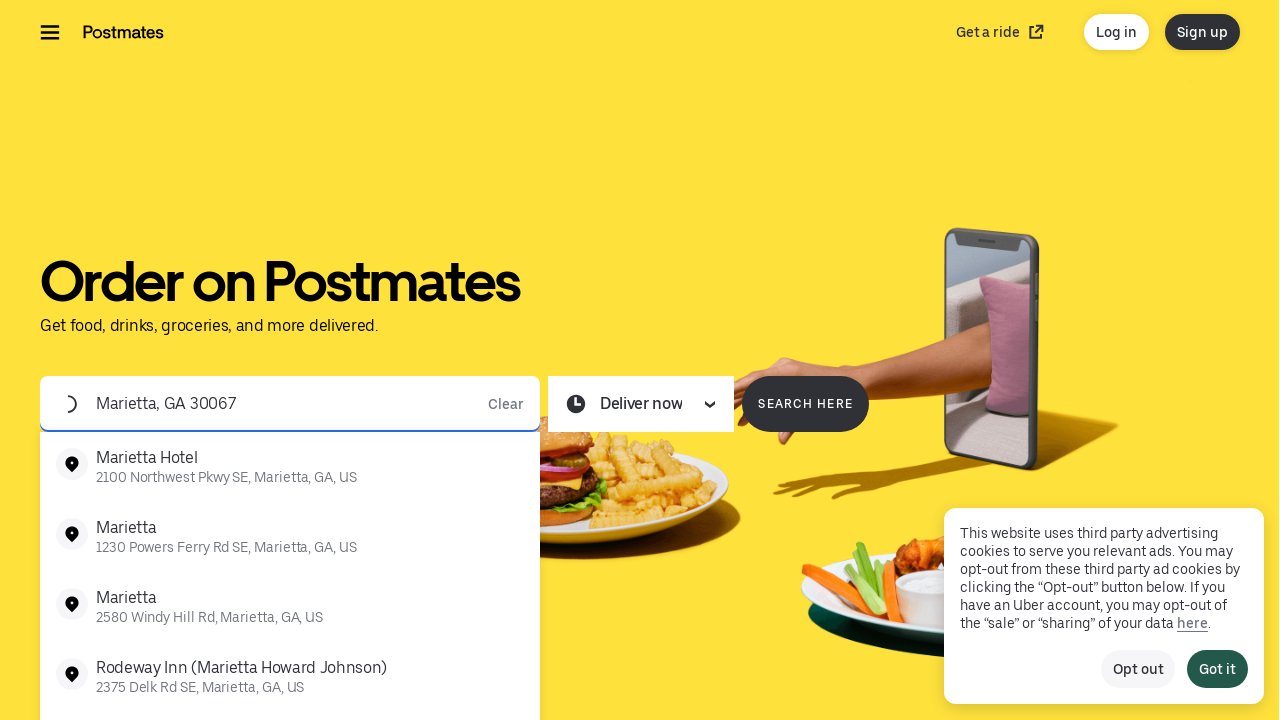

Restaurant search input field loaded
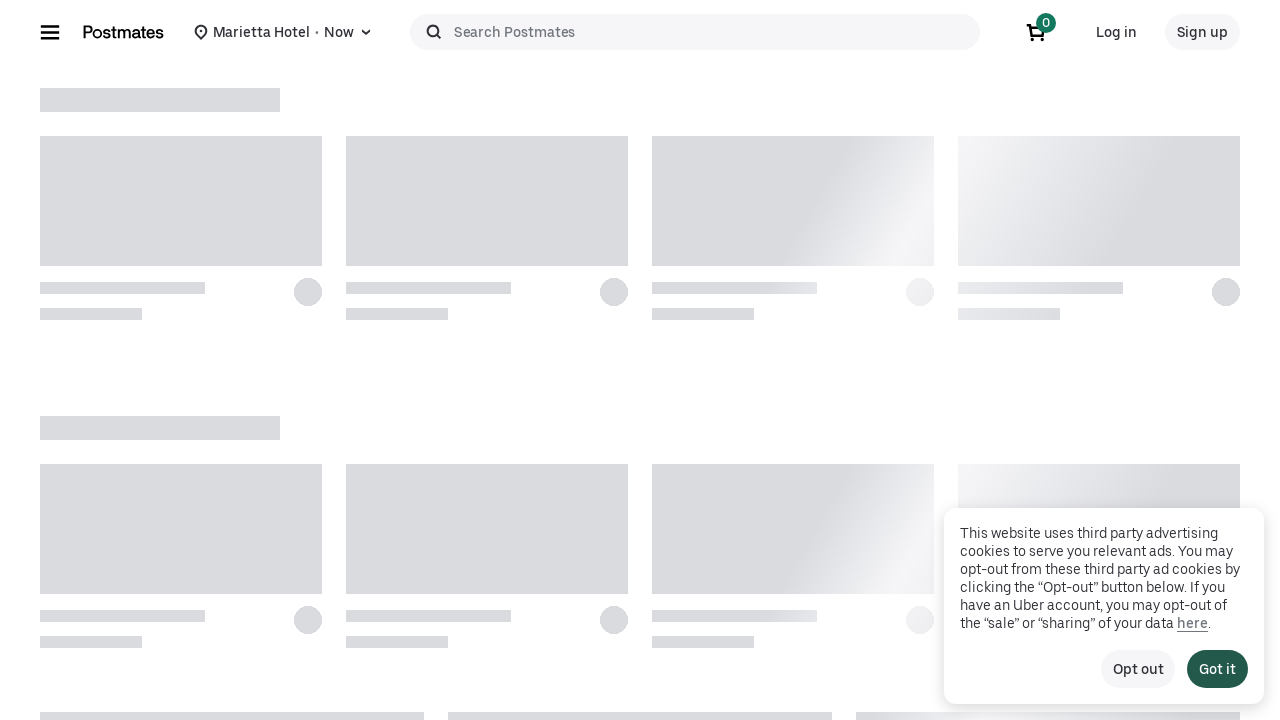

Entered restaurant name 'Burger King' in search field on #search-suggestions-typeahead-input
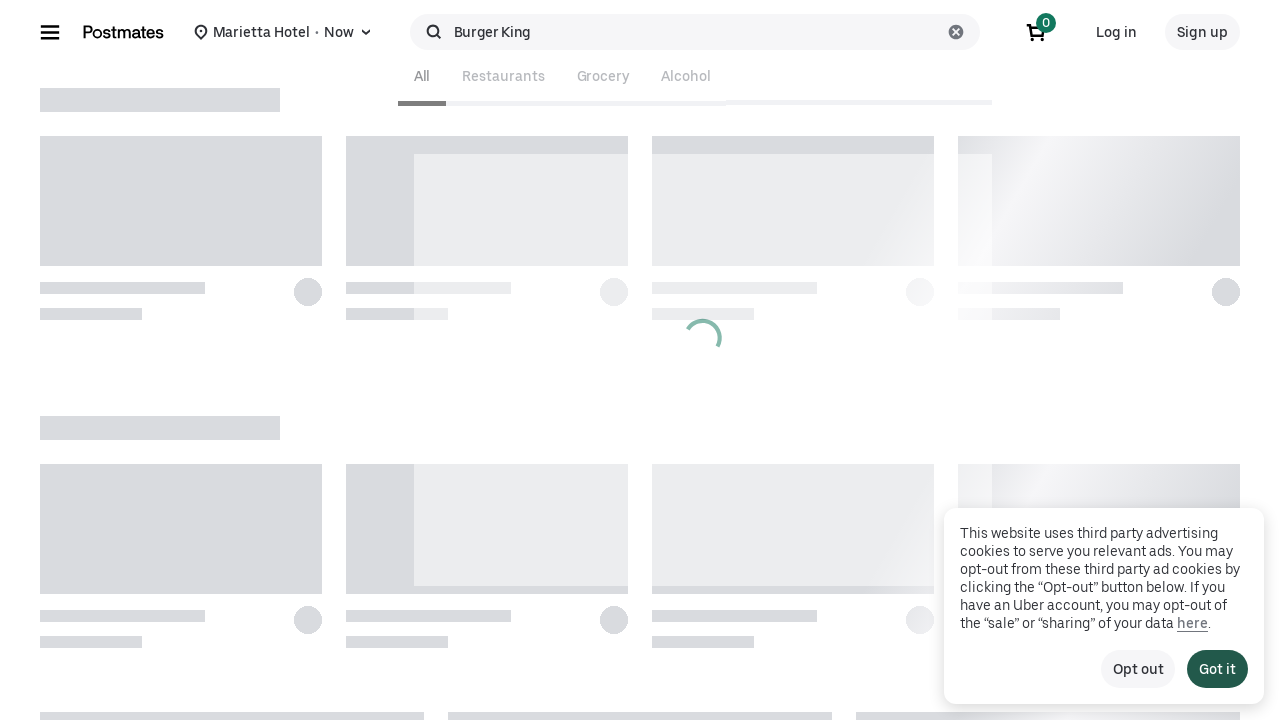

Pressed Enter to search for restaurant on #search-suggestions-typeahead-input
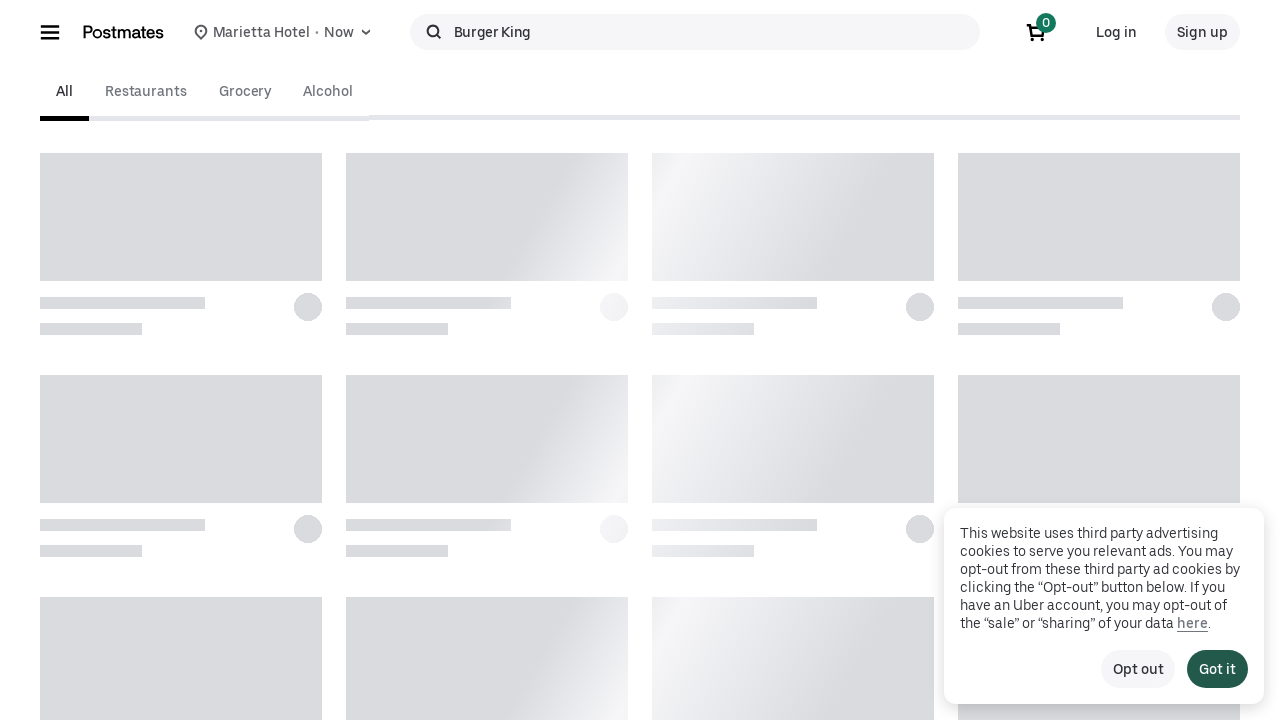

Search results loaded
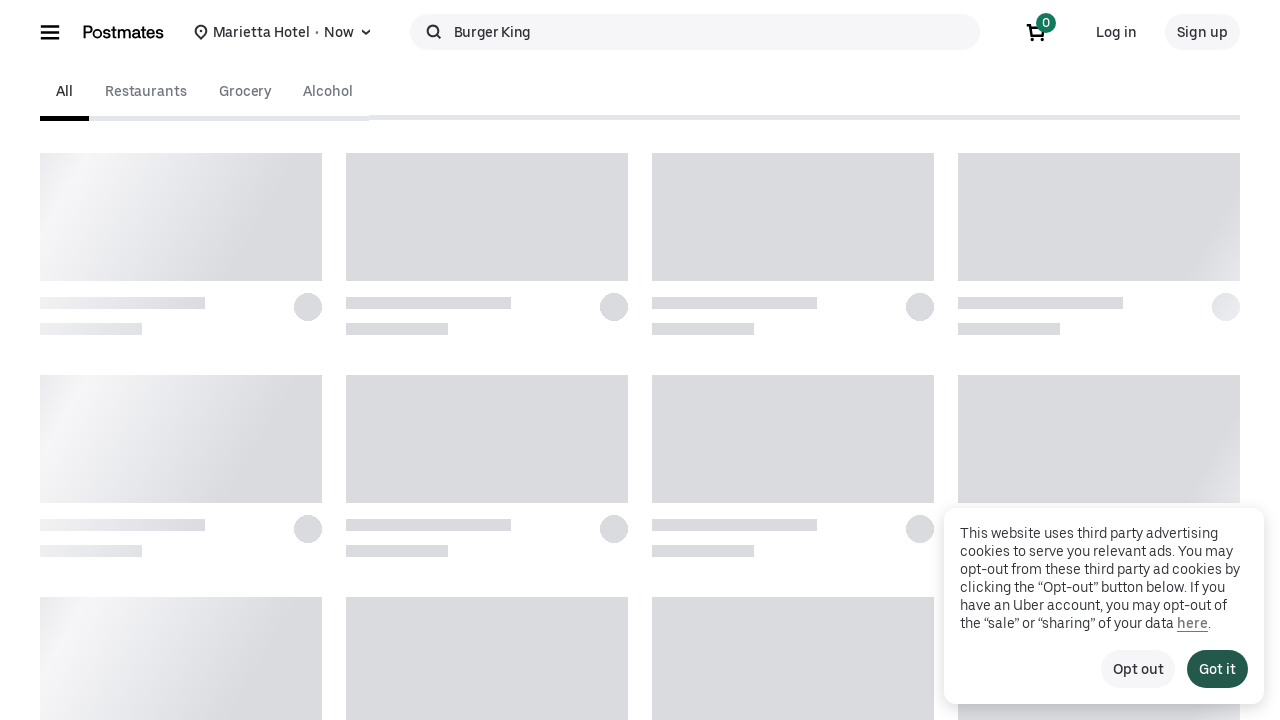

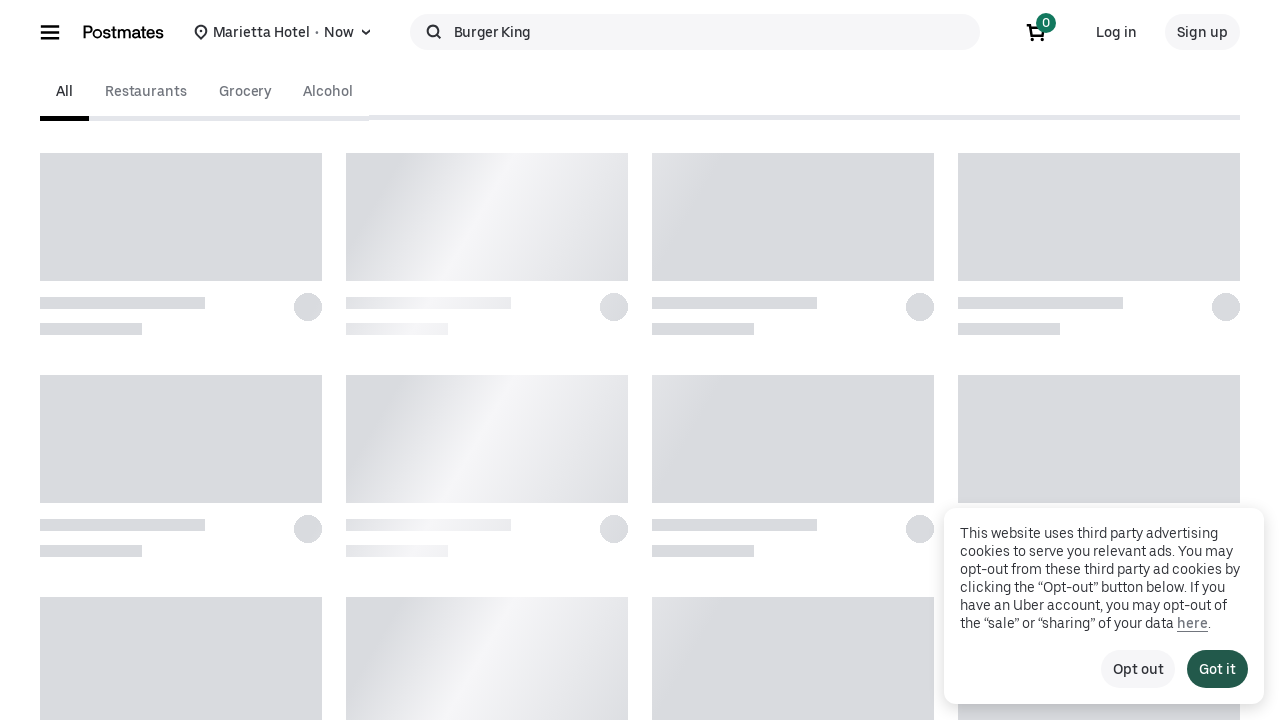